Navigates to checkboxes page and deselects all checkboxes, verifying they are unchecked

Starting URL: https://the-internet.herokuapp.com

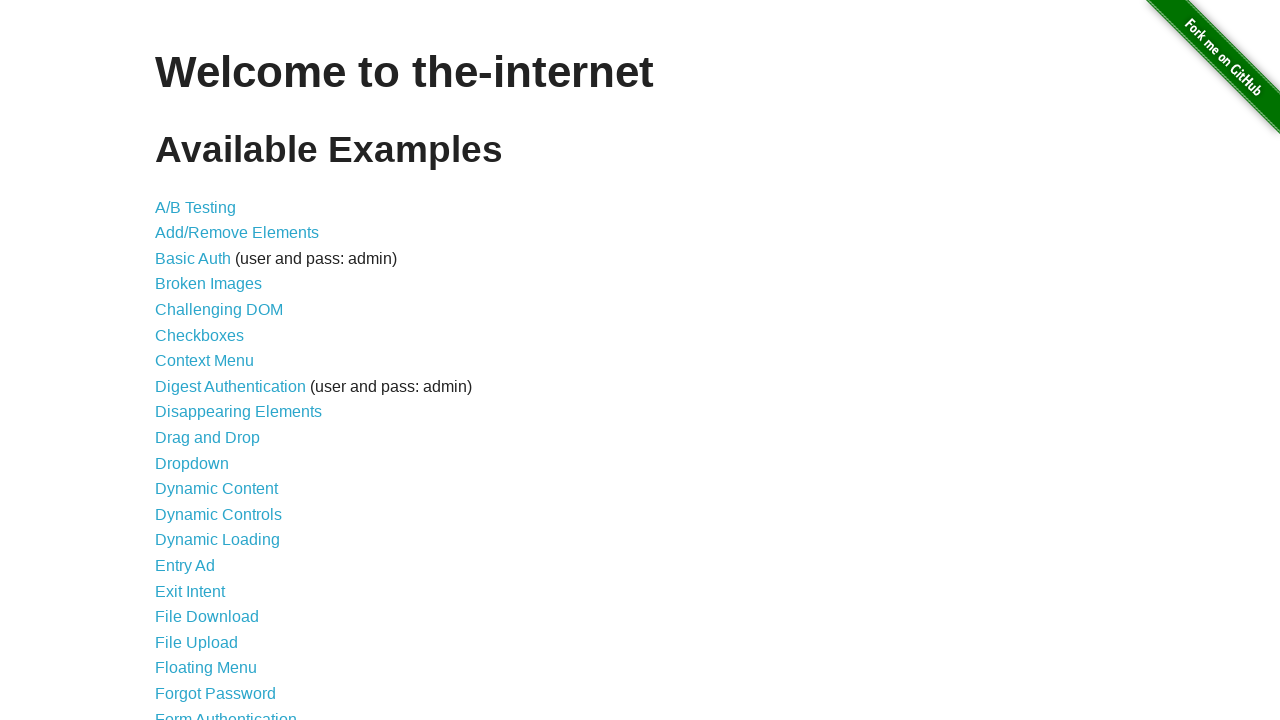

Clicked on the Checkboxes link at (200, 335) on a:text('Checkboxes')
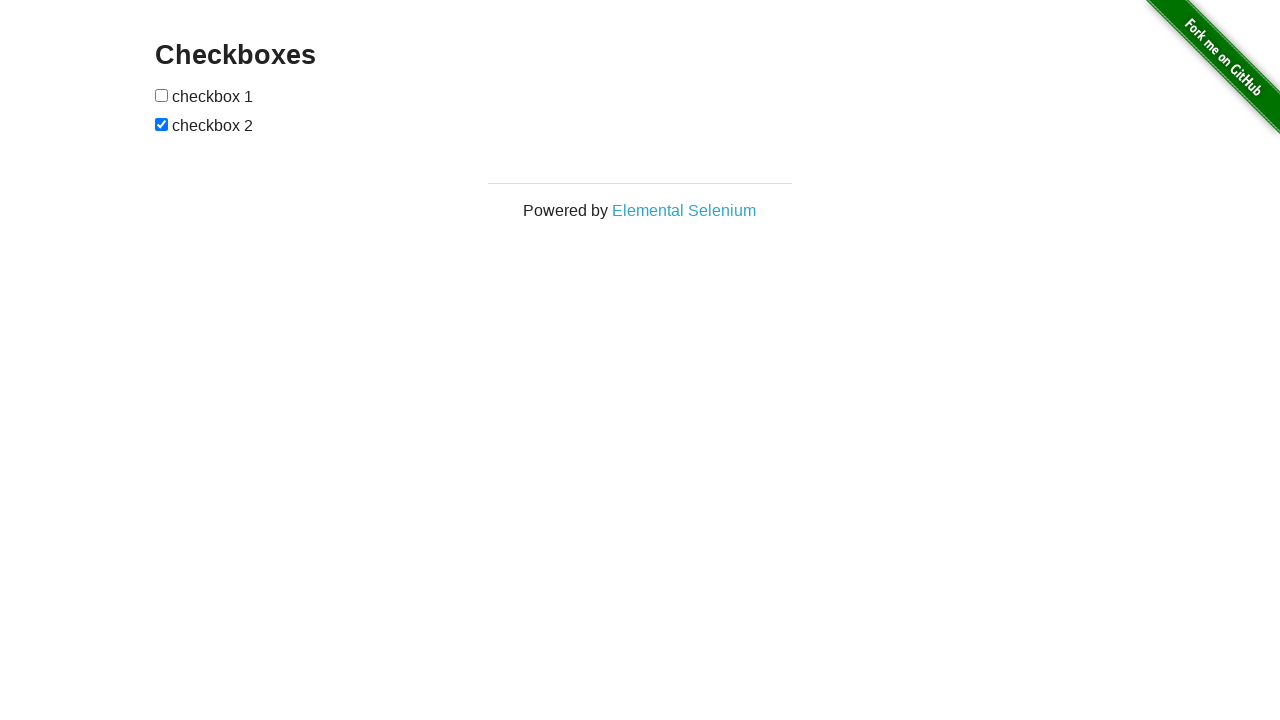

Retrieved all checkbox elements from the page
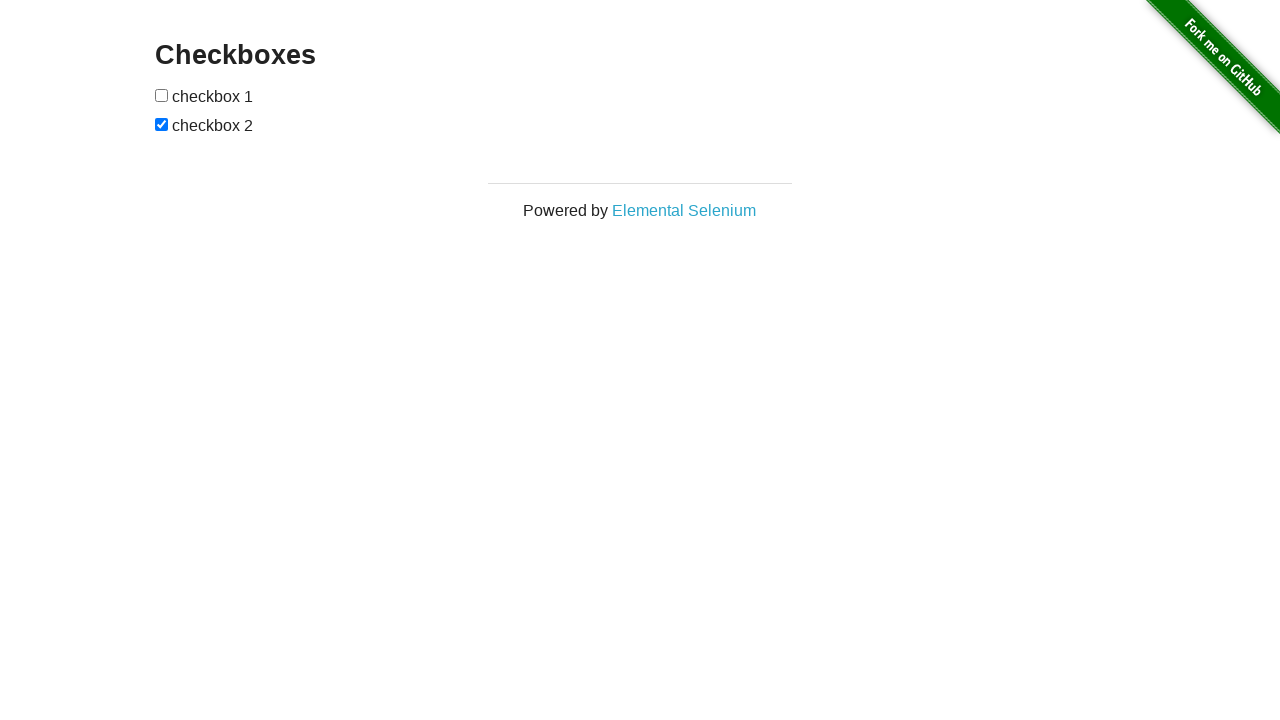

Deselected a checked checkbox at (162, 124) on input[type='checkbox'] >> nth=1
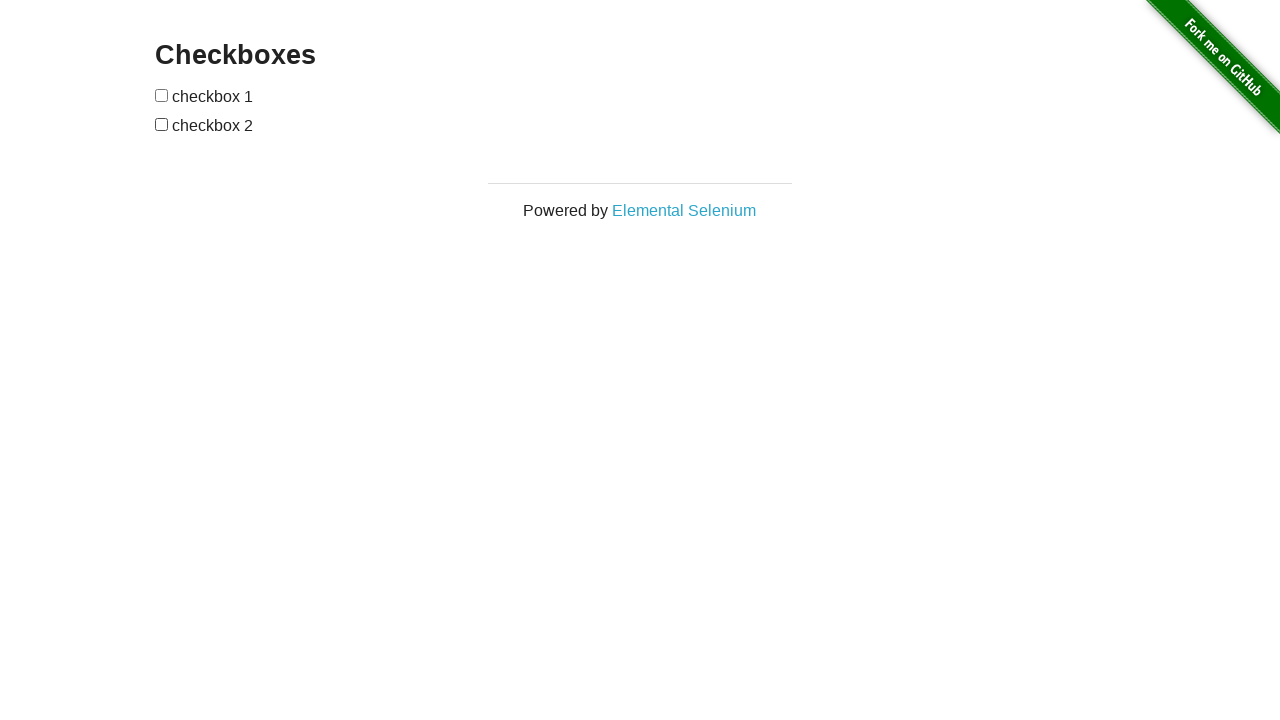

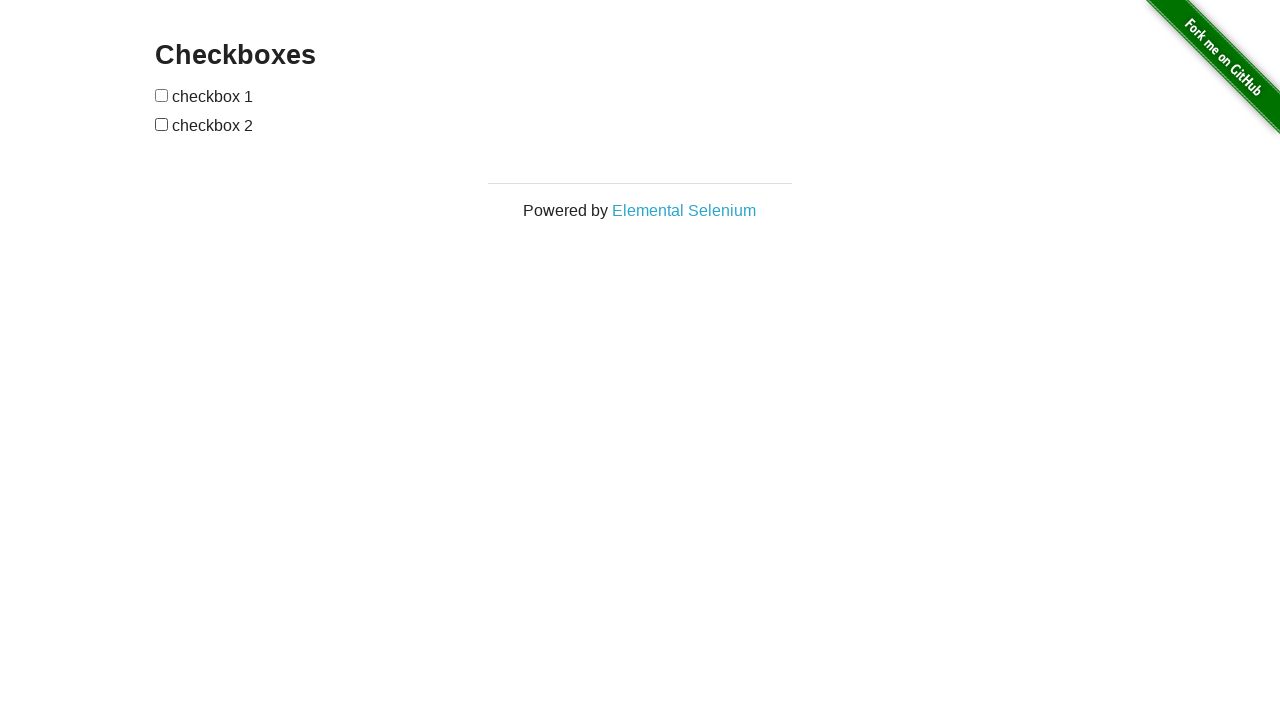